Tests handling multiple browser tabs by clicking a "New Tab" link, capturing the new page that opens, and verifying the child page has the expected title "SDET-QA Blog".

Starting URL: https://testautomationpractice.blogspot.com/

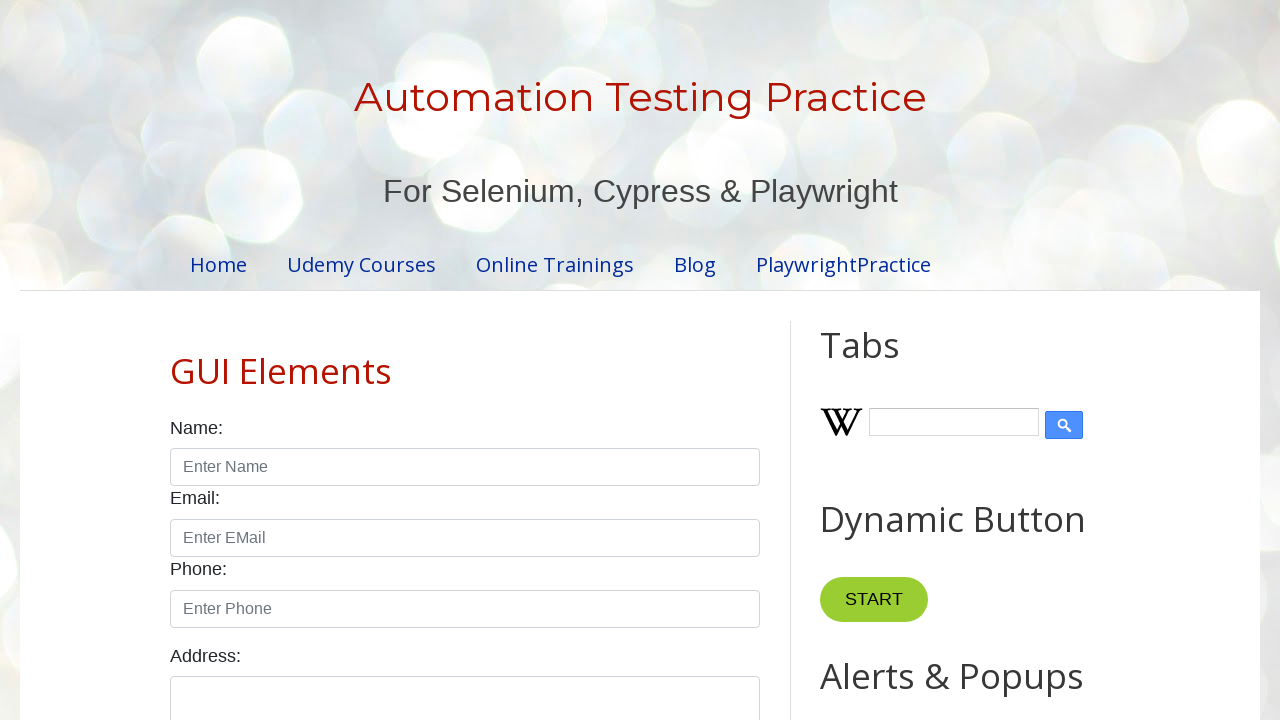

Clicked 'New Tab' link to open new browser tab at (880, 361) on internal:text="New Tab"i
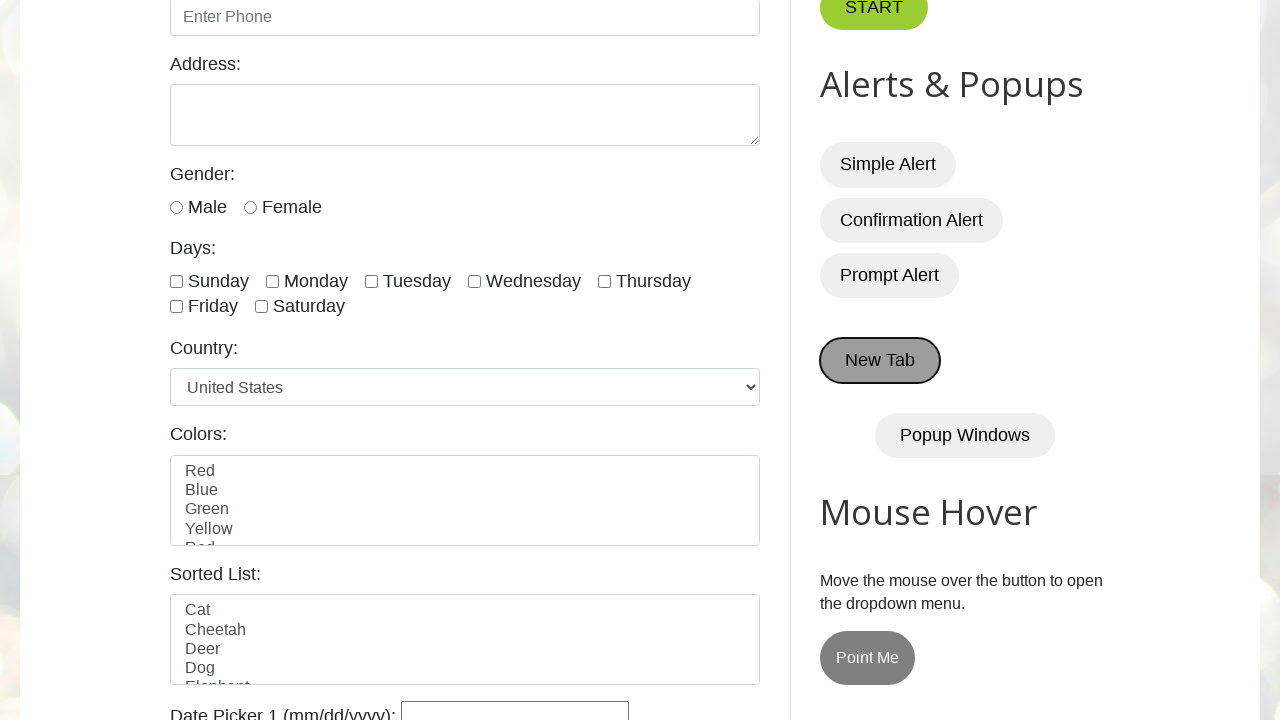

New page/tab opened and captured
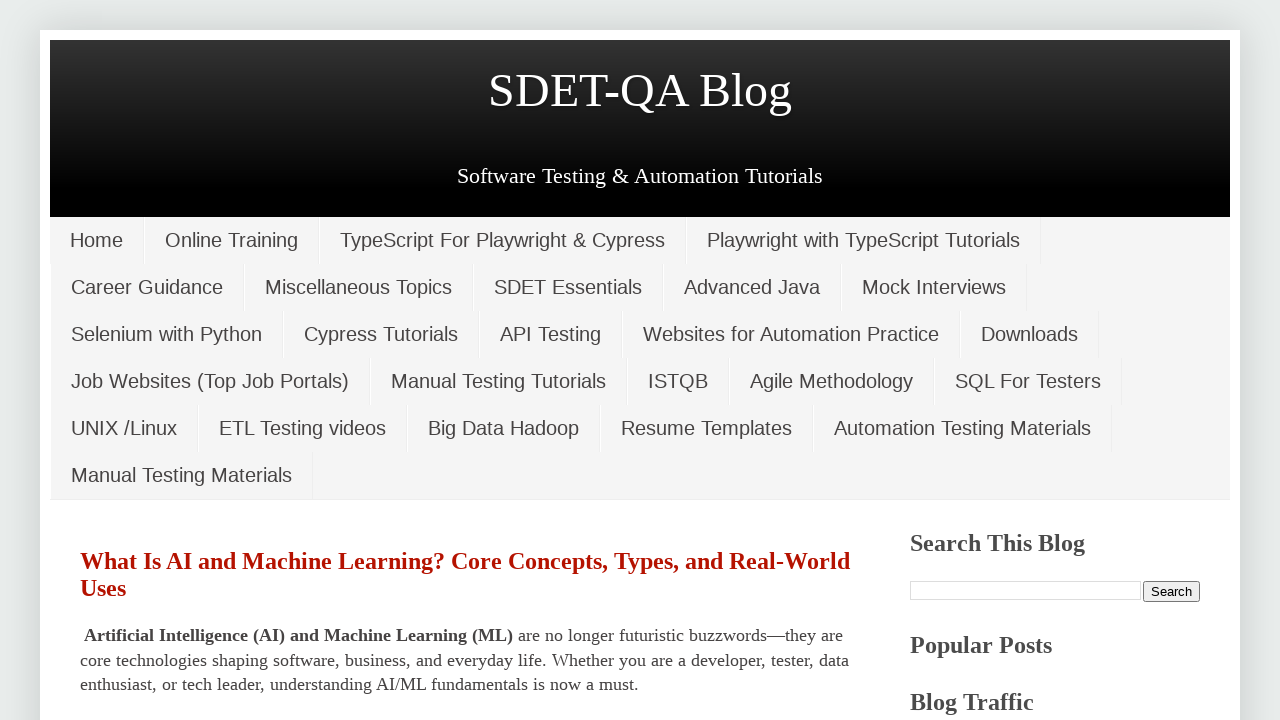

Child page fully loaded
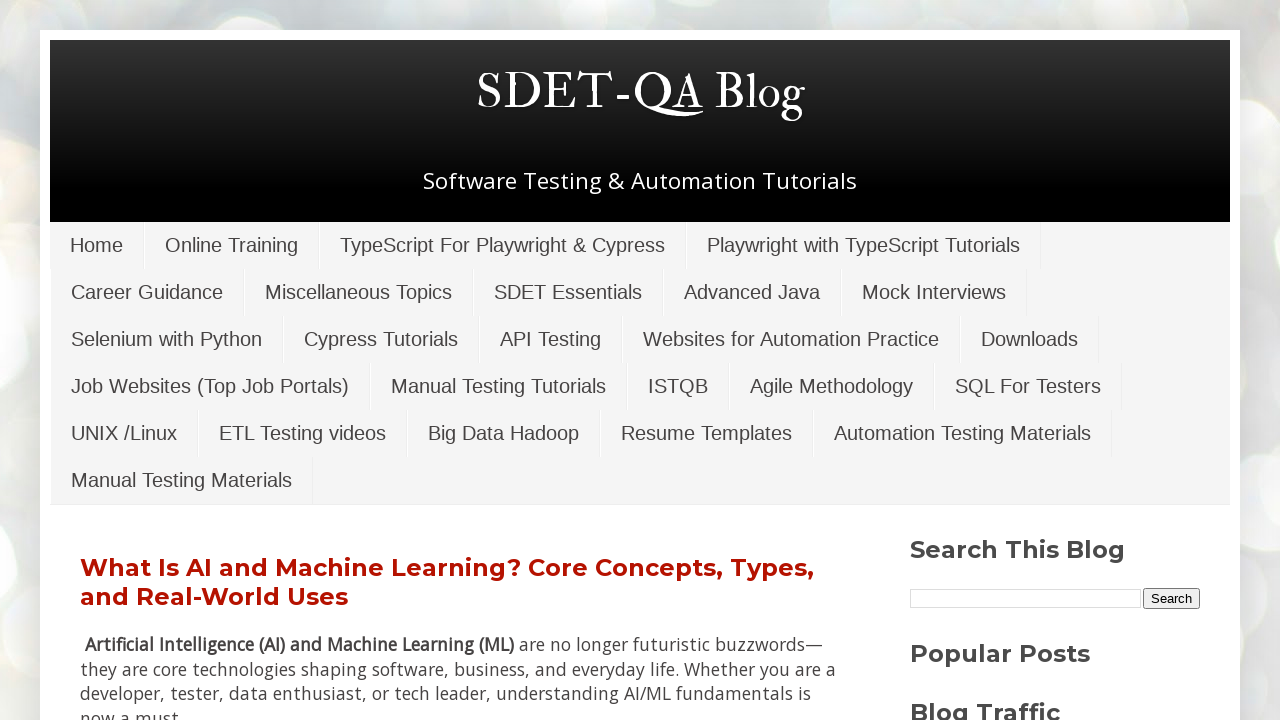

Verified child page title is 'SDET-QA Blog'
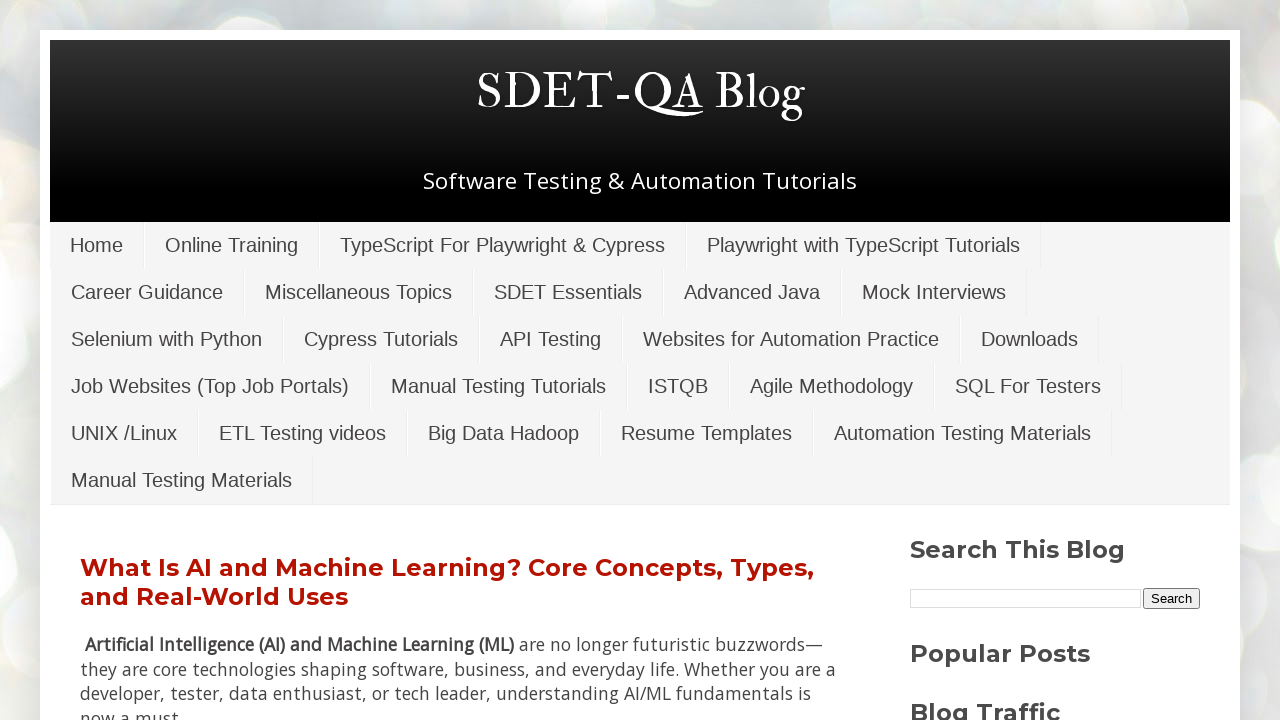

Retrieved all pages in context - total: 2
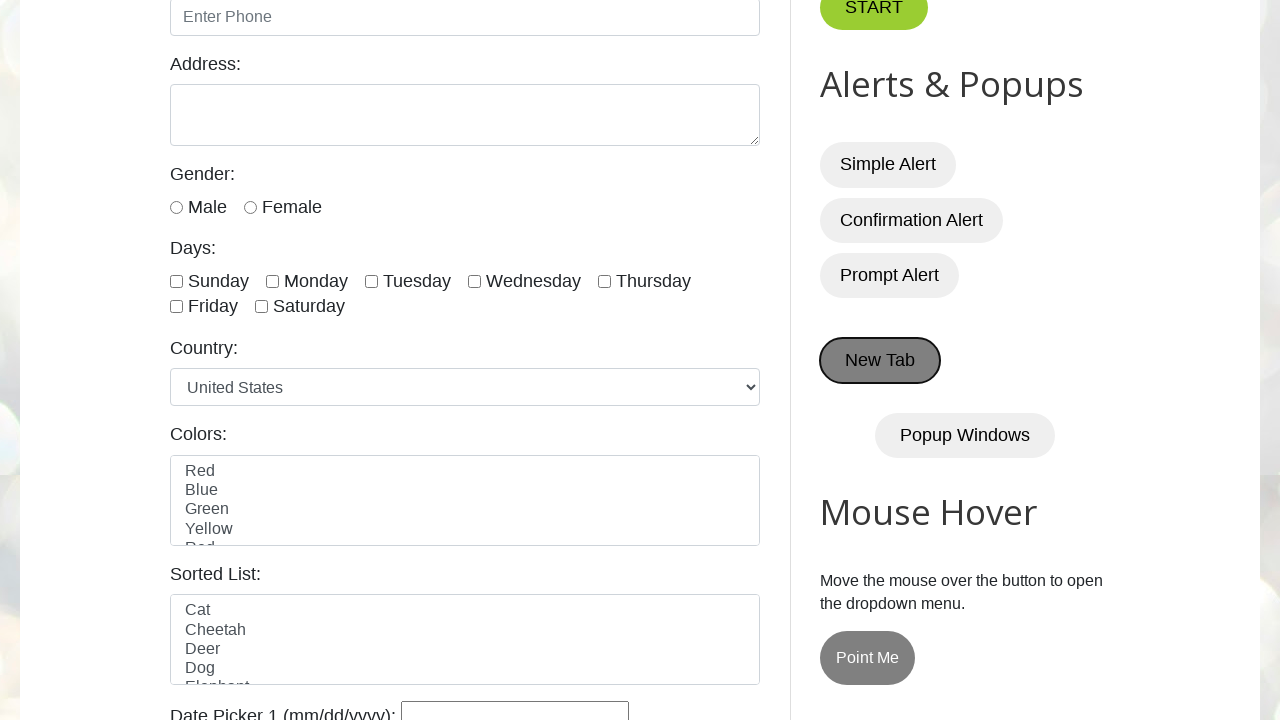

Printed titles of all open pages
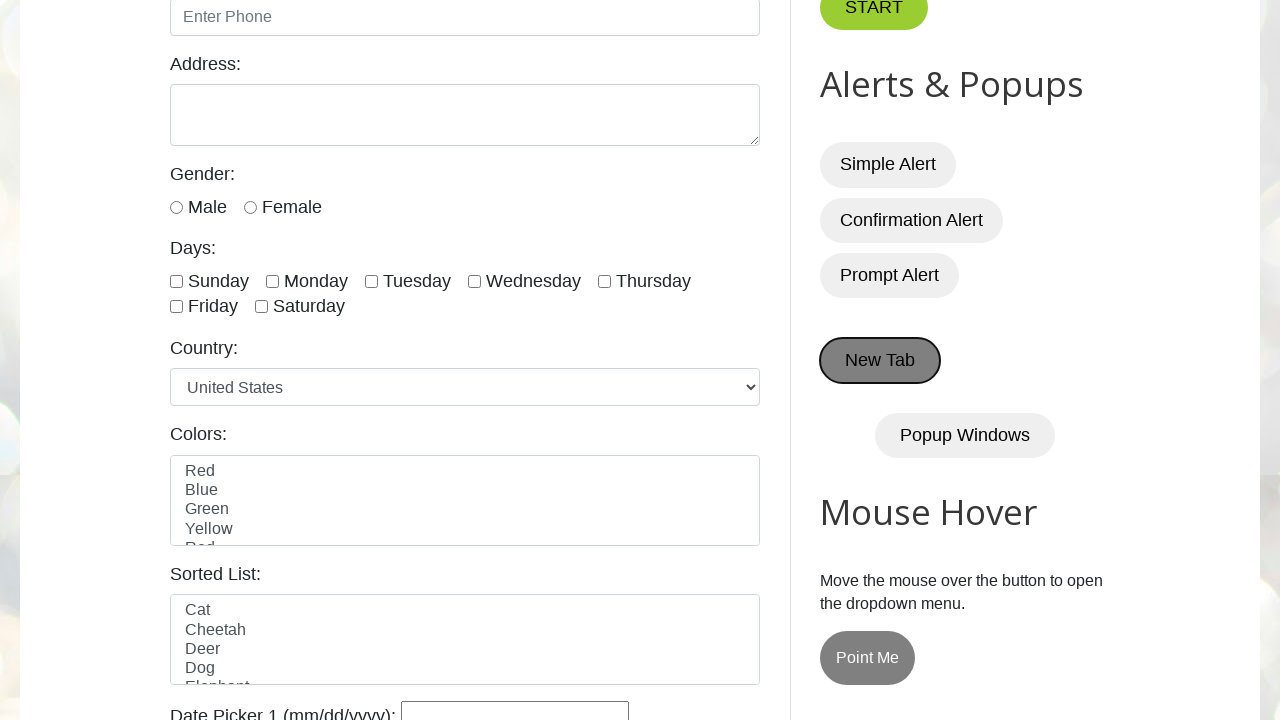

Printed parent page title: 'Automation Testing Practice' and child page title: 'SDET-QA Blog'
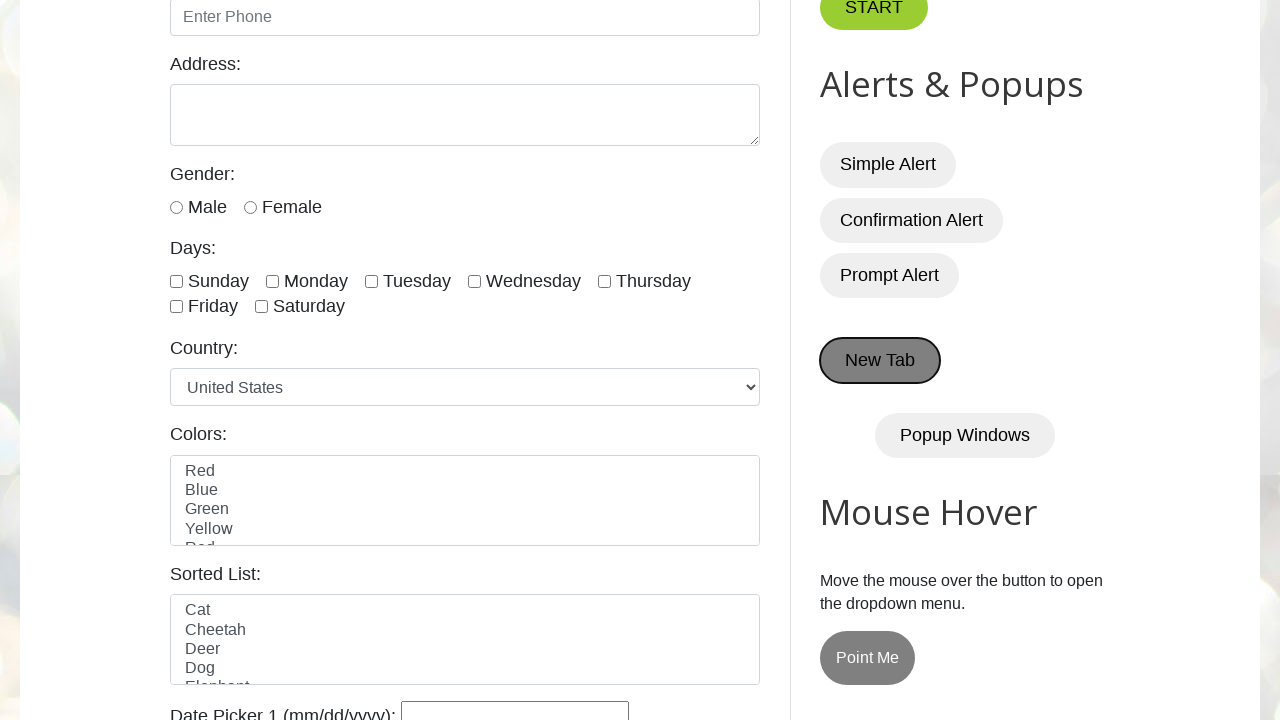

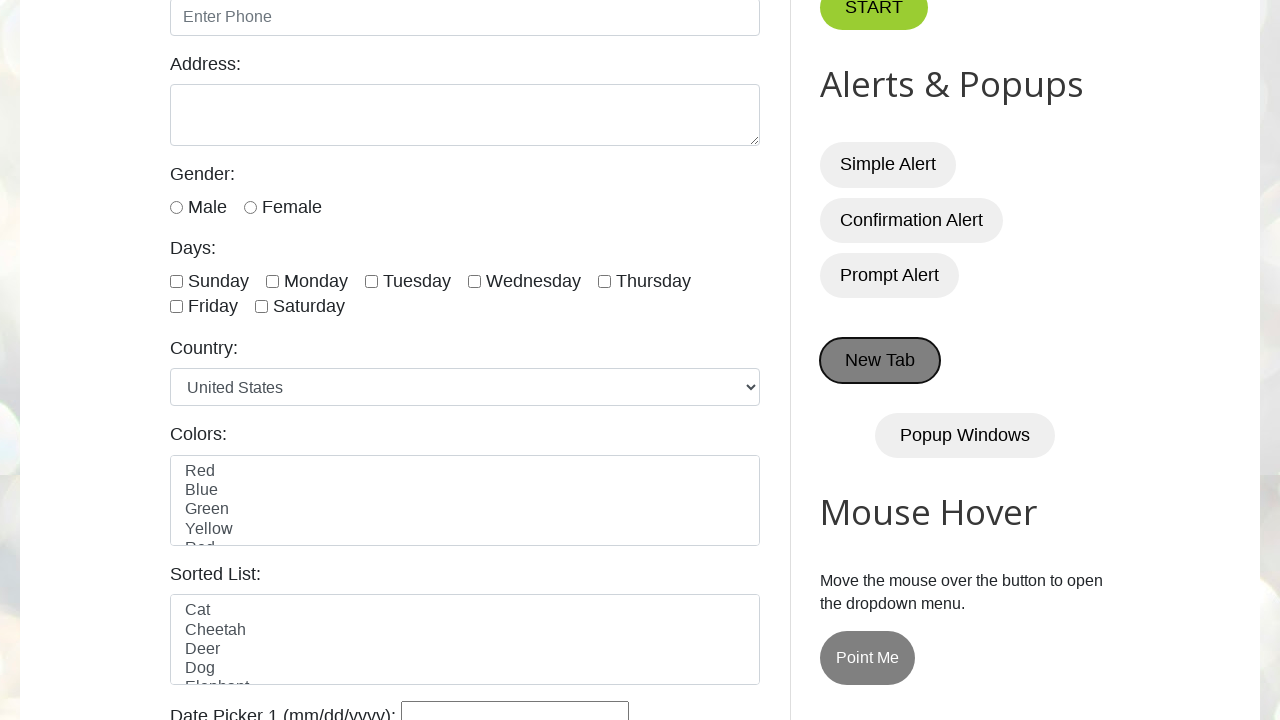